Tests JavaScript alert with textbox functionality by clicking to trigger a prompt alert, entering text, and accepting it

Starting URL: http://demo.automationtesting.in/Alerts.html

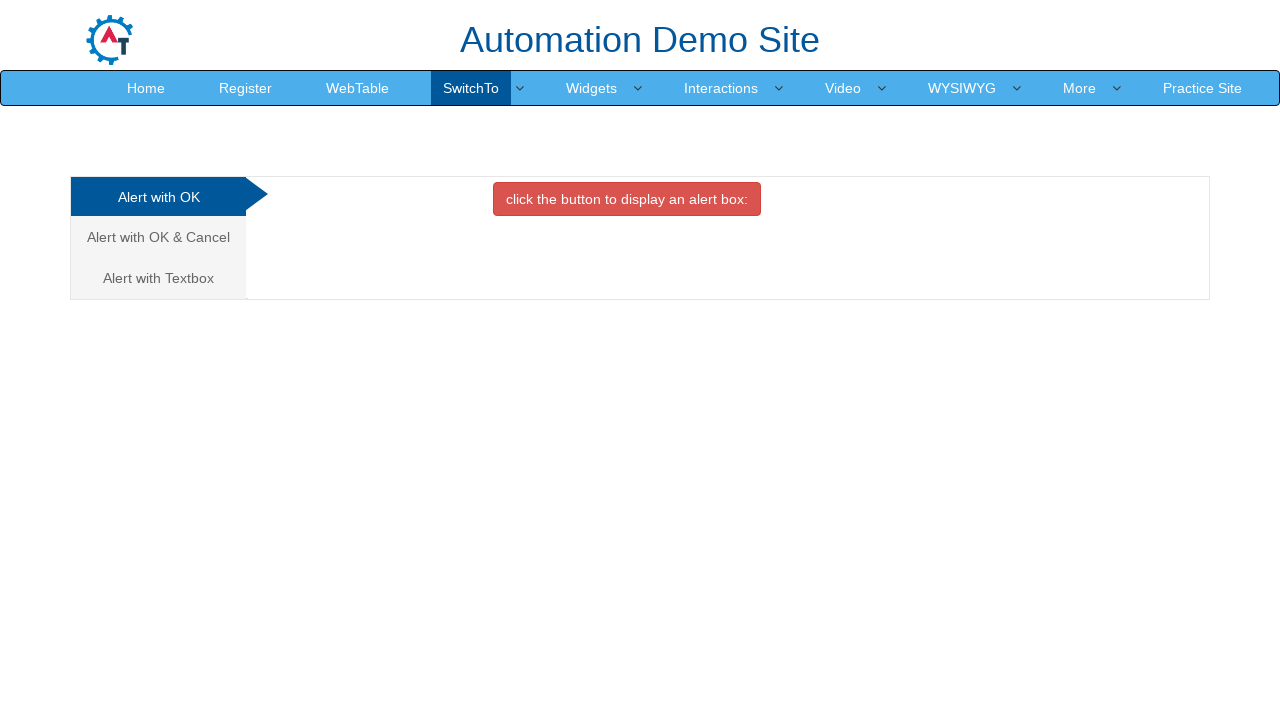

Clicked on 'Alert with Textbox' tab at (158, 278) on xpath=//a[text()='Alert with Textbox ']
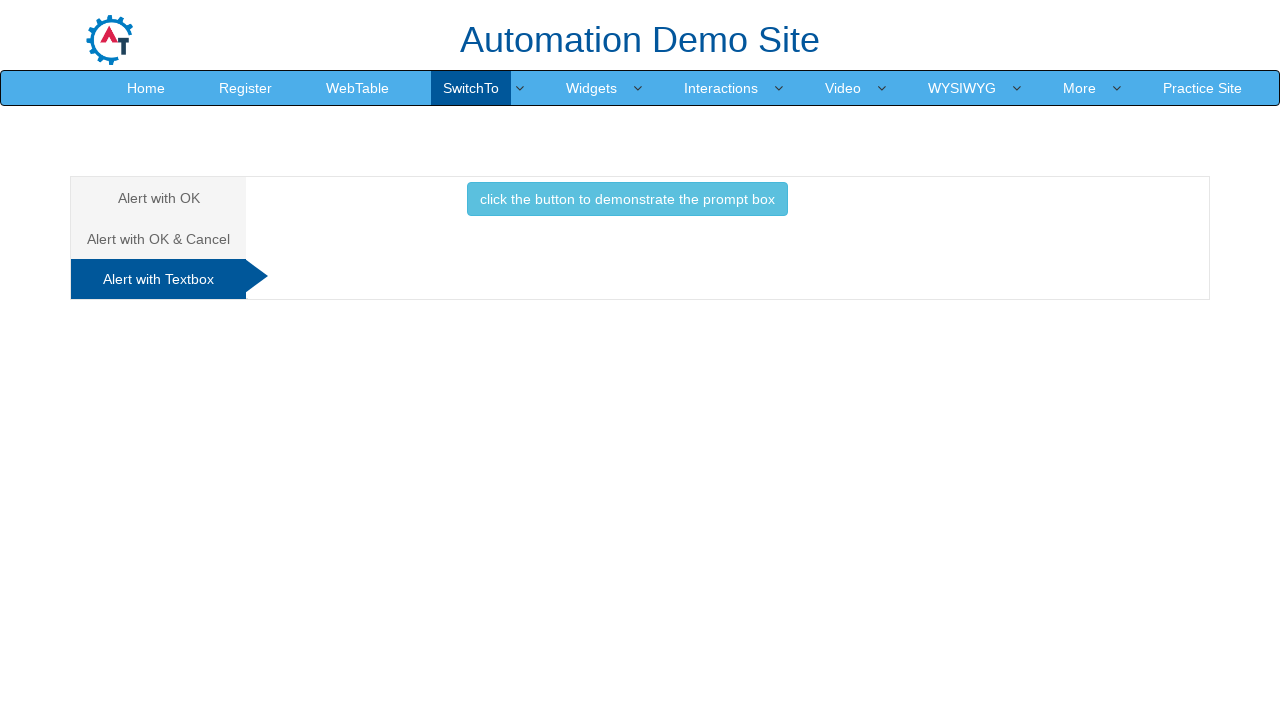

Clicked button to trigger prompt box at (627, 199) on button[onclick='promptbox()']
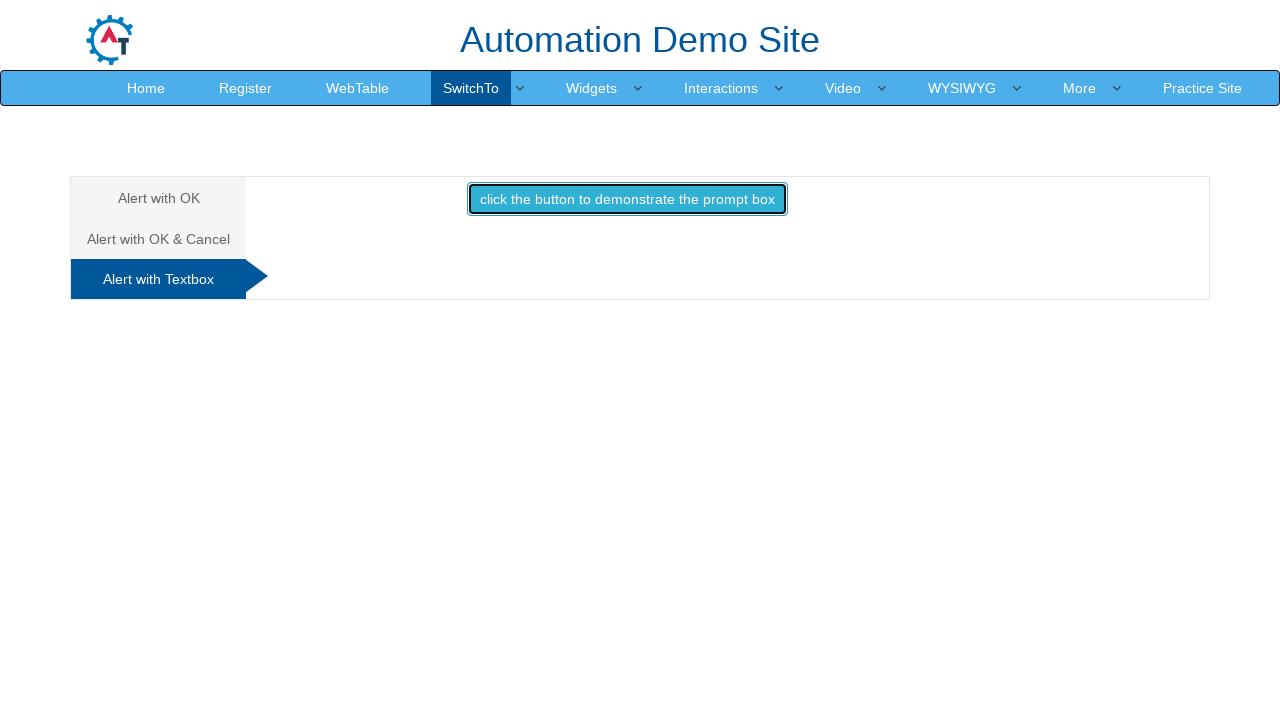

Set up dialog handler to accept prompt with text 'johnsmith42'
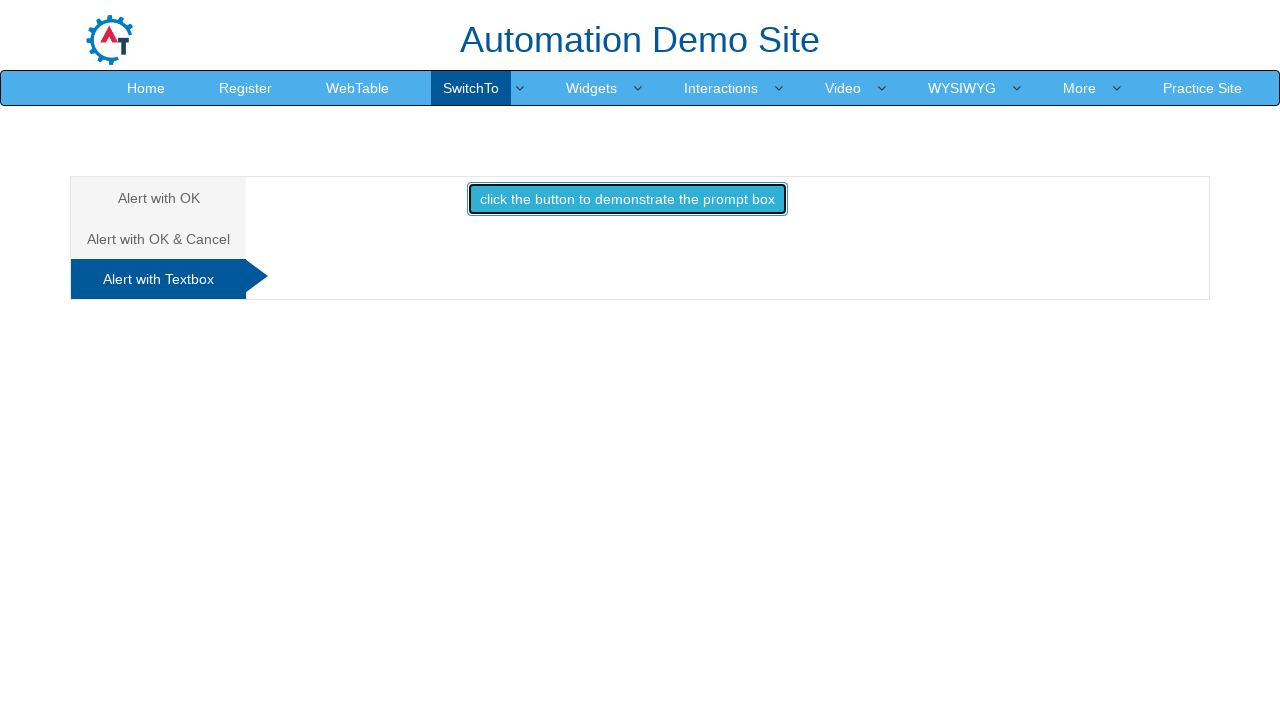

Clicked button to trigger prompt alert and accepted with text 'johnsmith42' at (627, 199) on button[onclick='promptbox()']
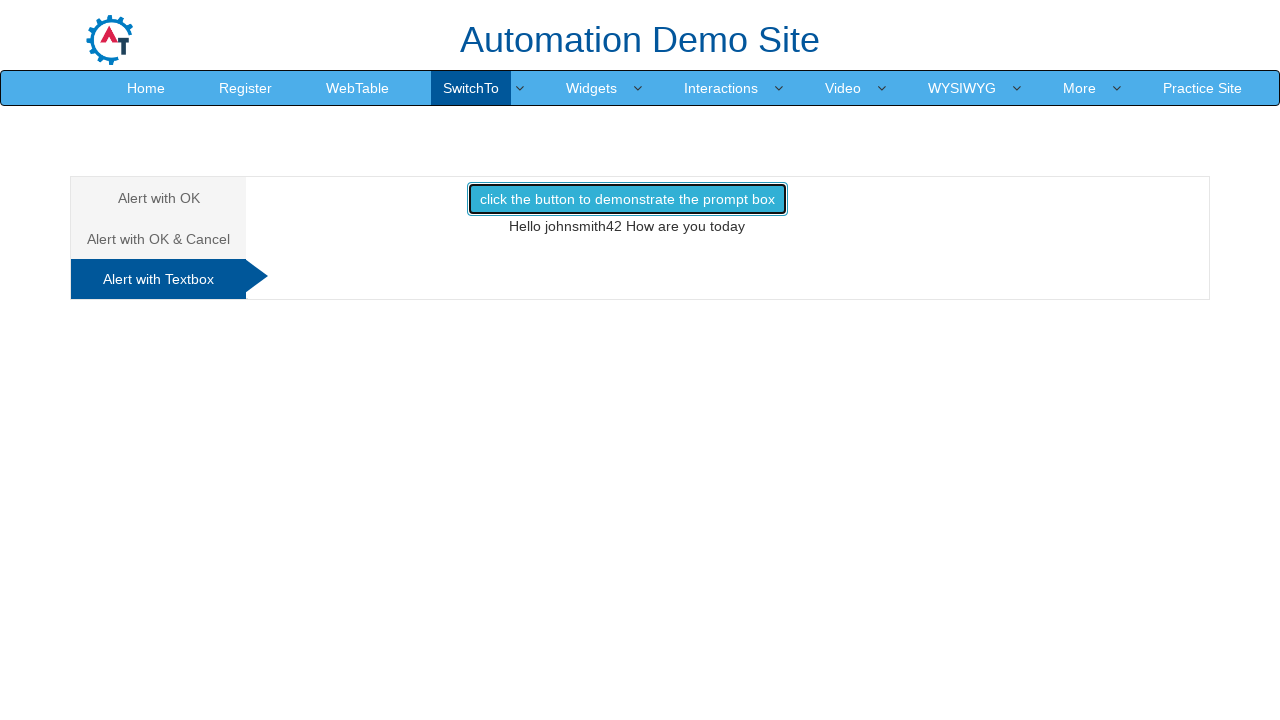

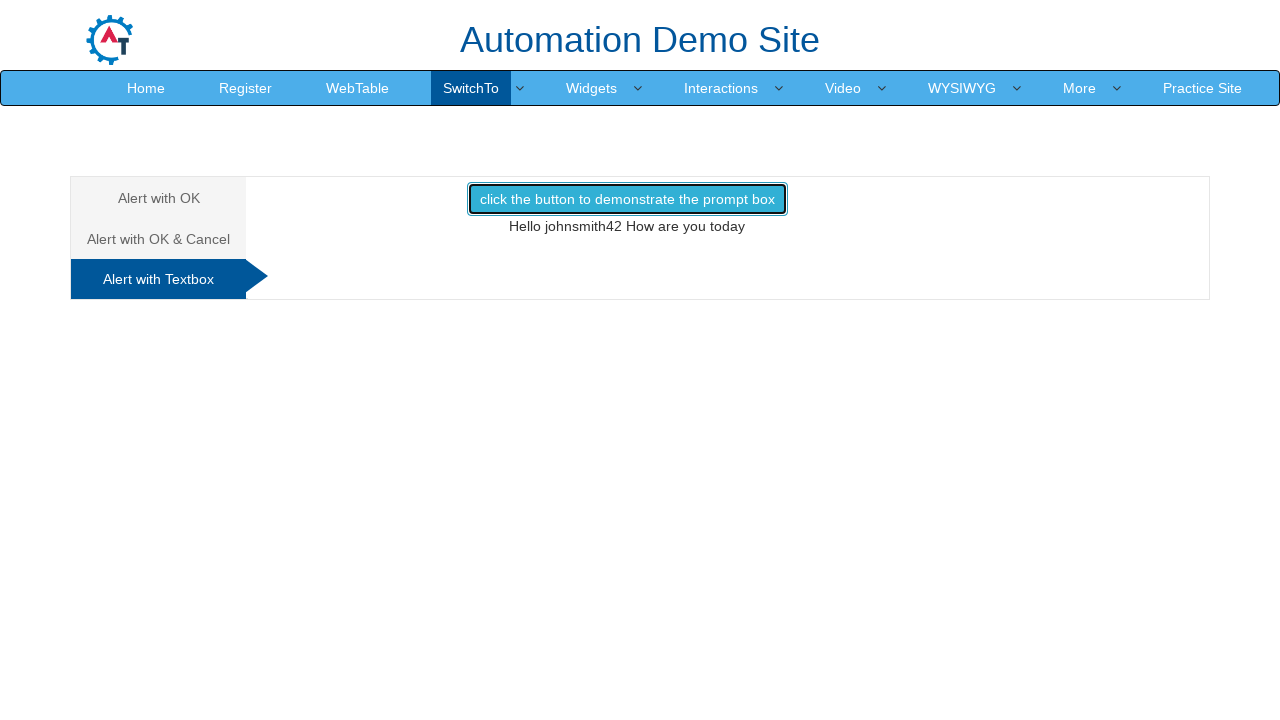